Tests hover functionality by moving the mouse over an element and verifying the visual change through background color

Starting URL: https://www.selenium.dev/selenium/web/mouseOver.html

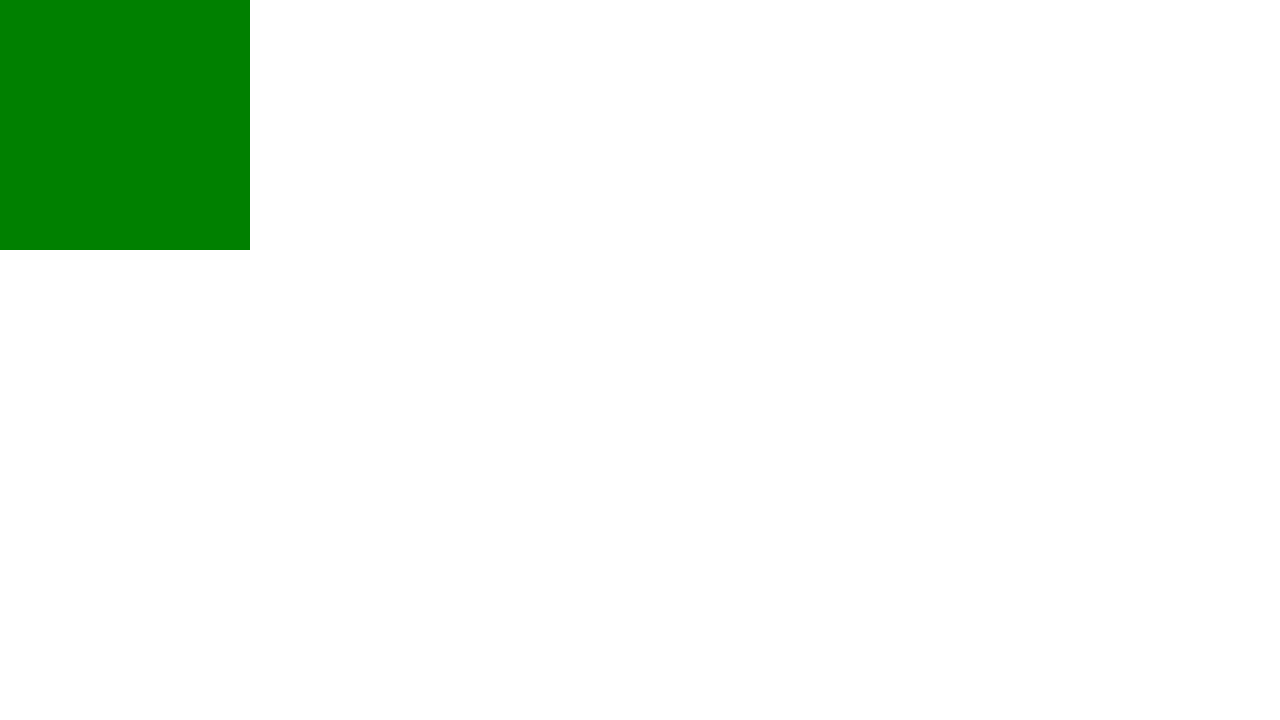

Located the red box element (#redbox)
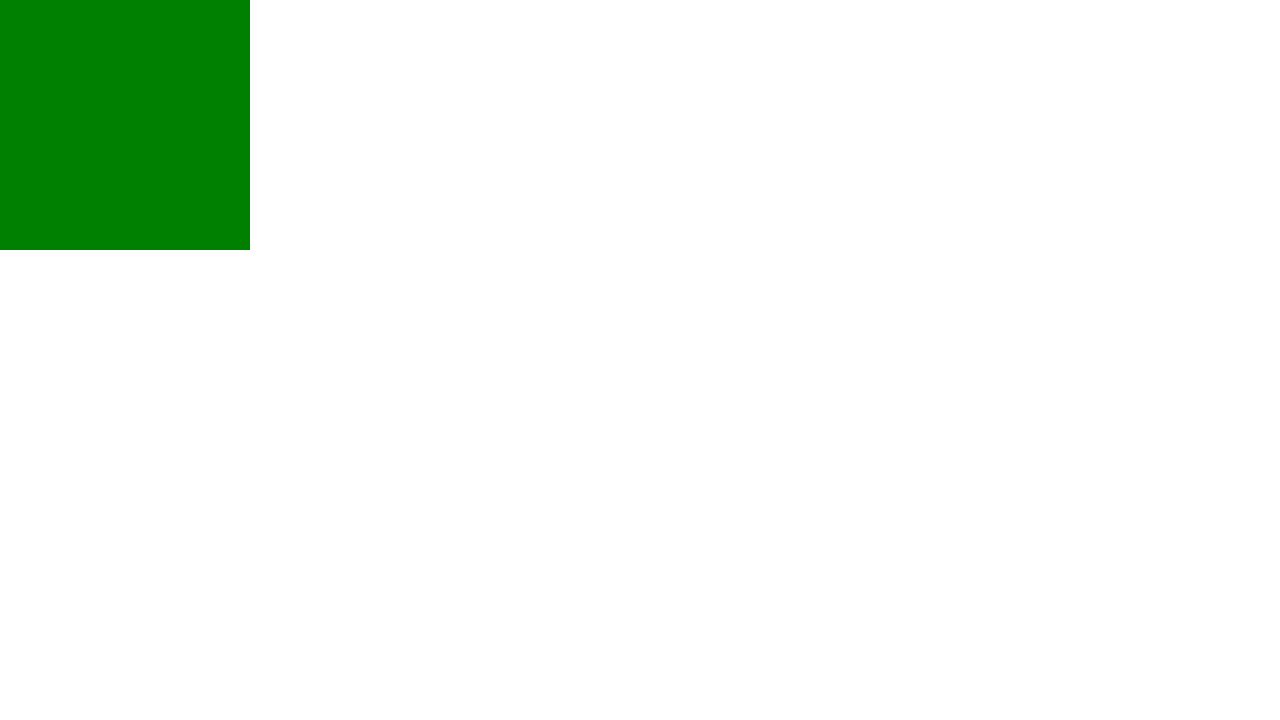

Retrieved initial background color: rgb(0, 128, 0)
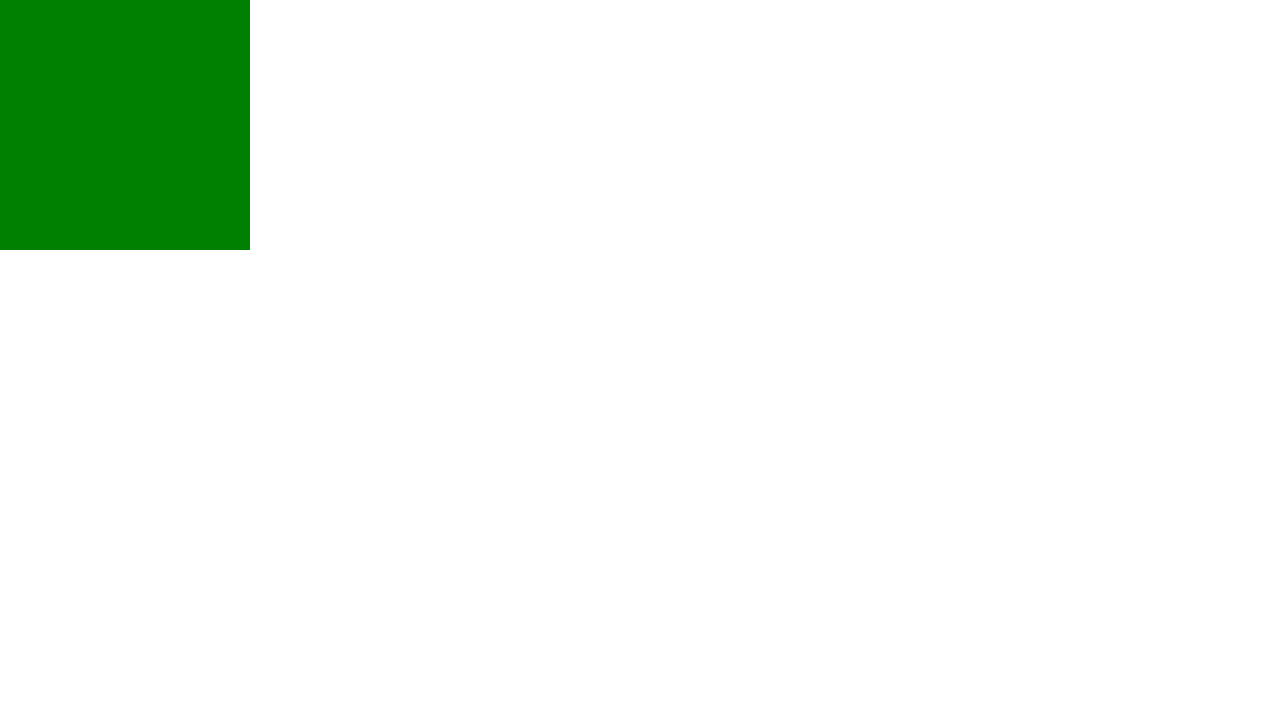

Hovered over the red box element at (112, 112) on #redbox
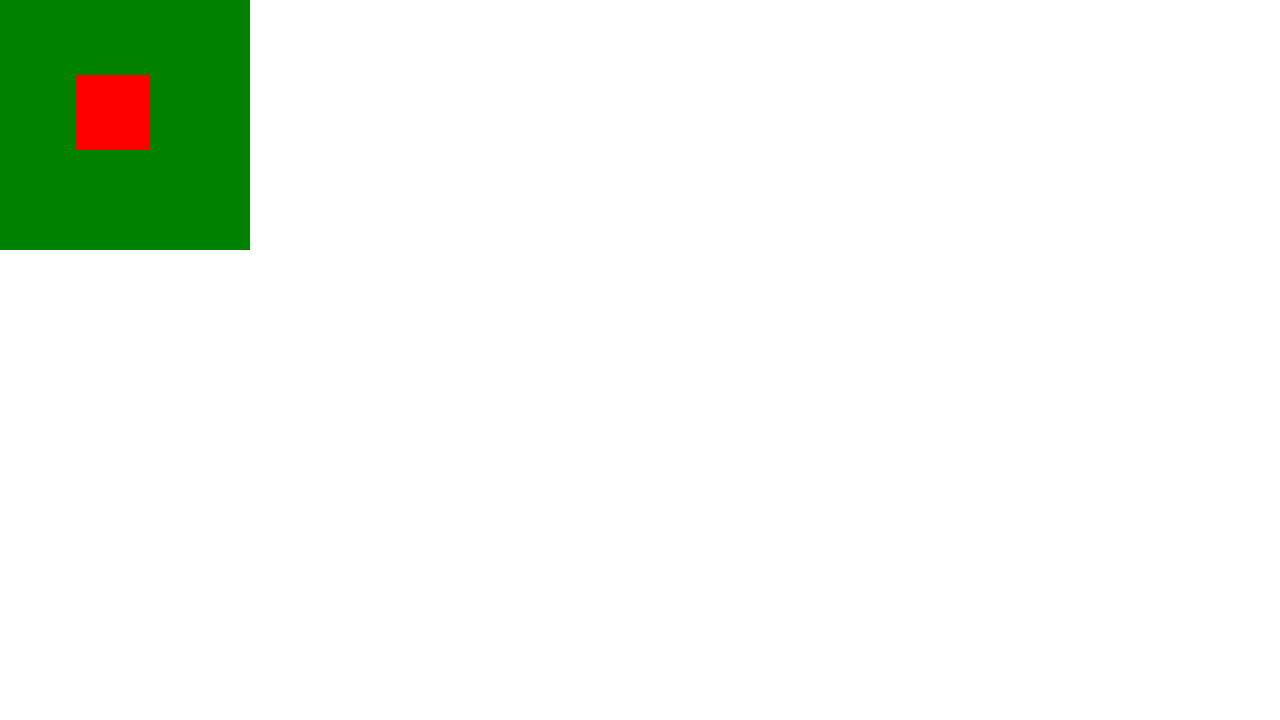

Retrieved background color after hover: rgb(255, 0, 0)
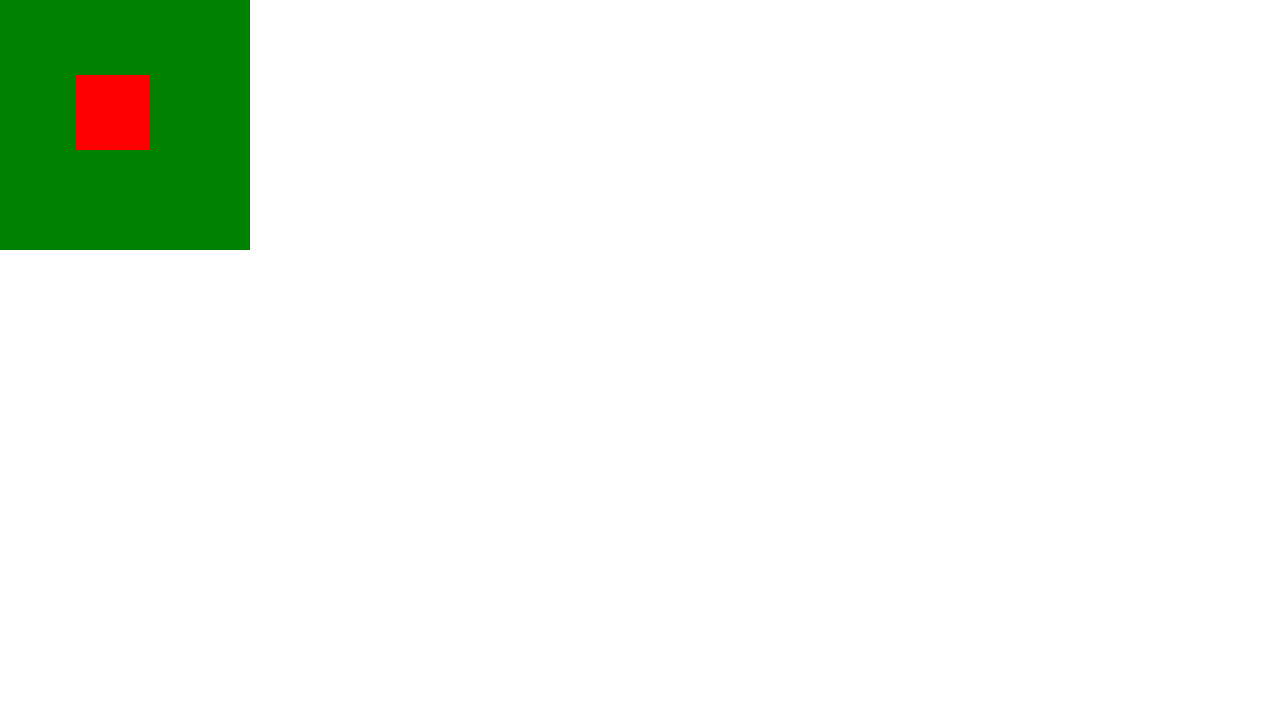

Verified that background color changed on hover
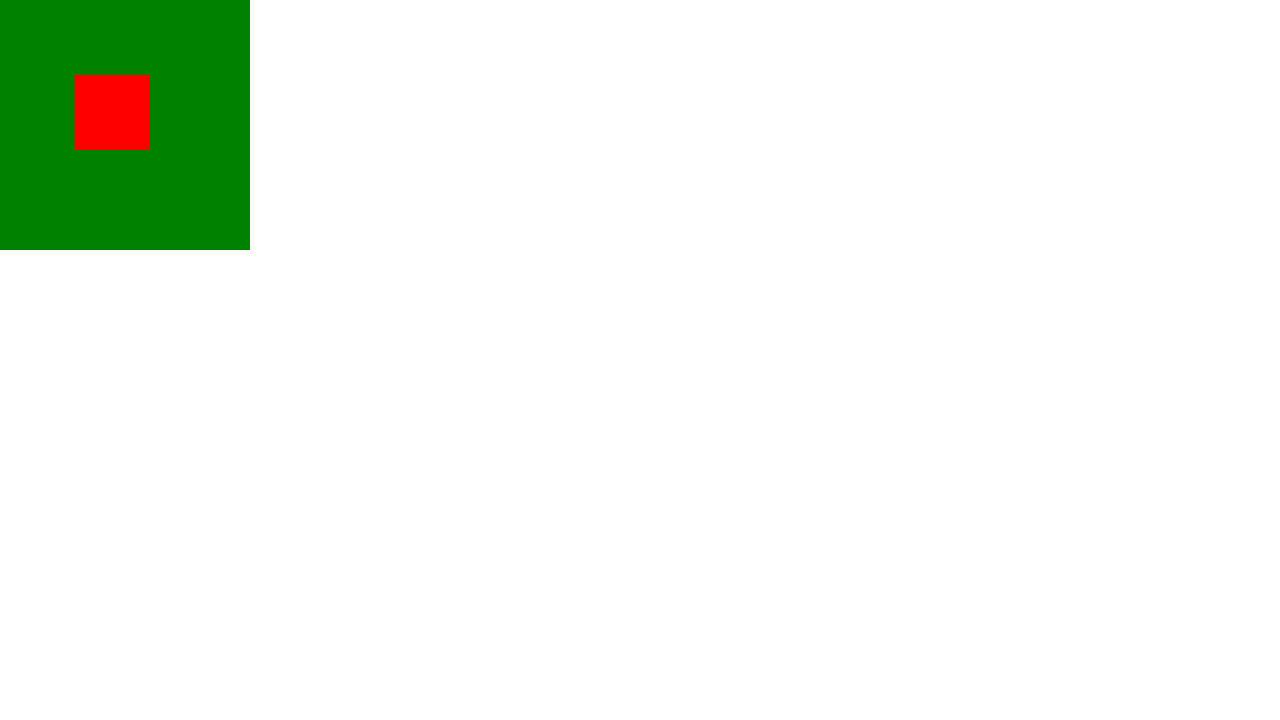

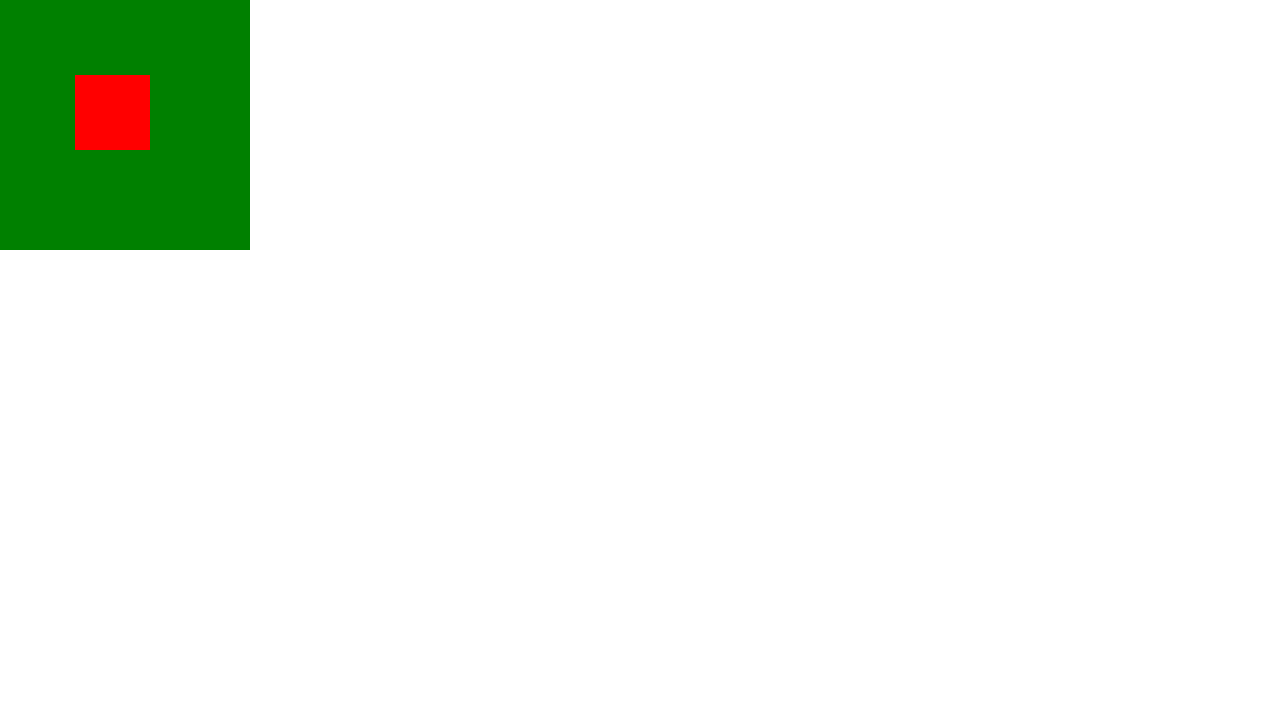